Tests a registration form by filling in first name, last name, and email fields, then submitting the form and verifying the success message

Starting URL: http://suninjuly.github.io/registration1.html

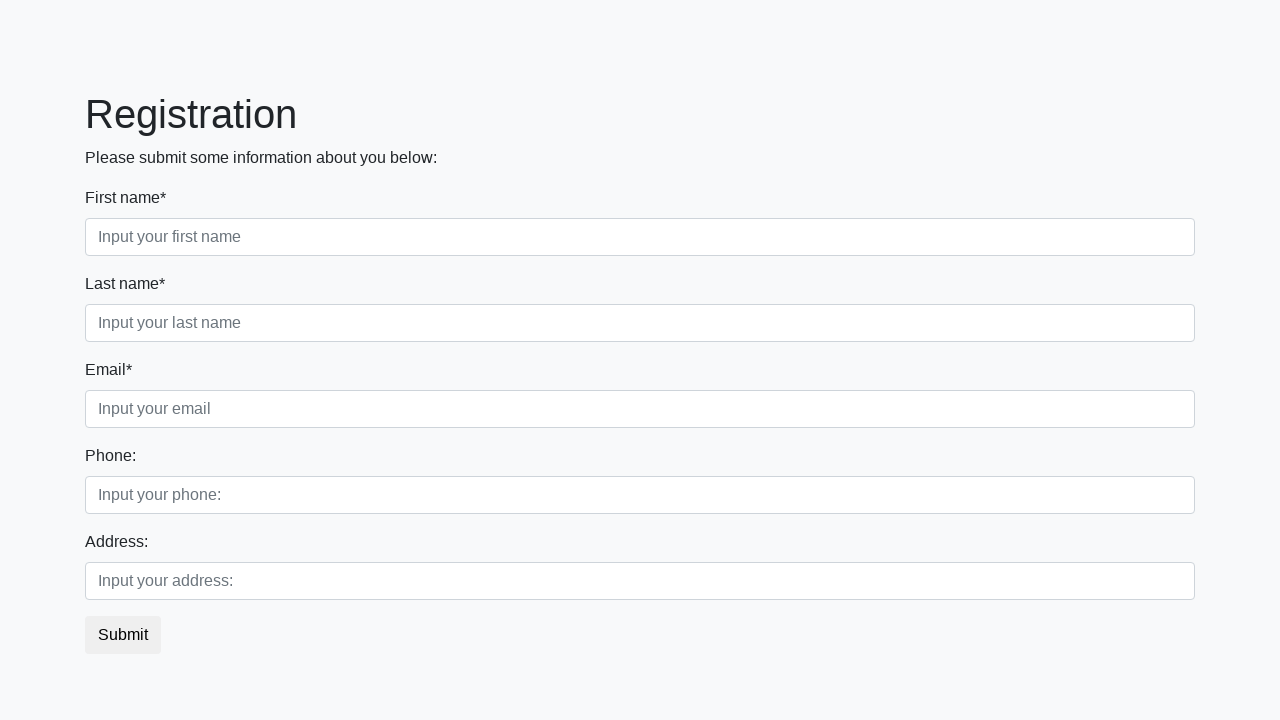

Filled first name field with 'Alexander' on input[placeholder="Input your first name"]
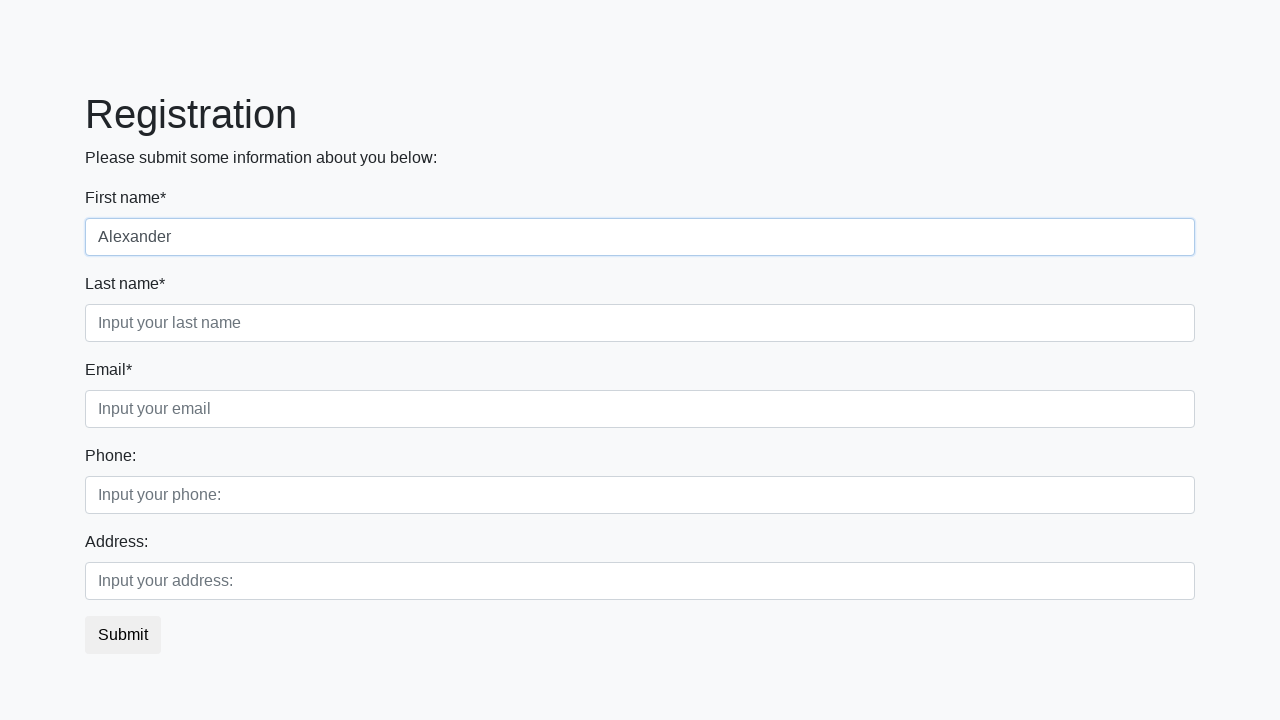

Filled last name field with 'Johnson' on input[placeholder="Input your last name"]
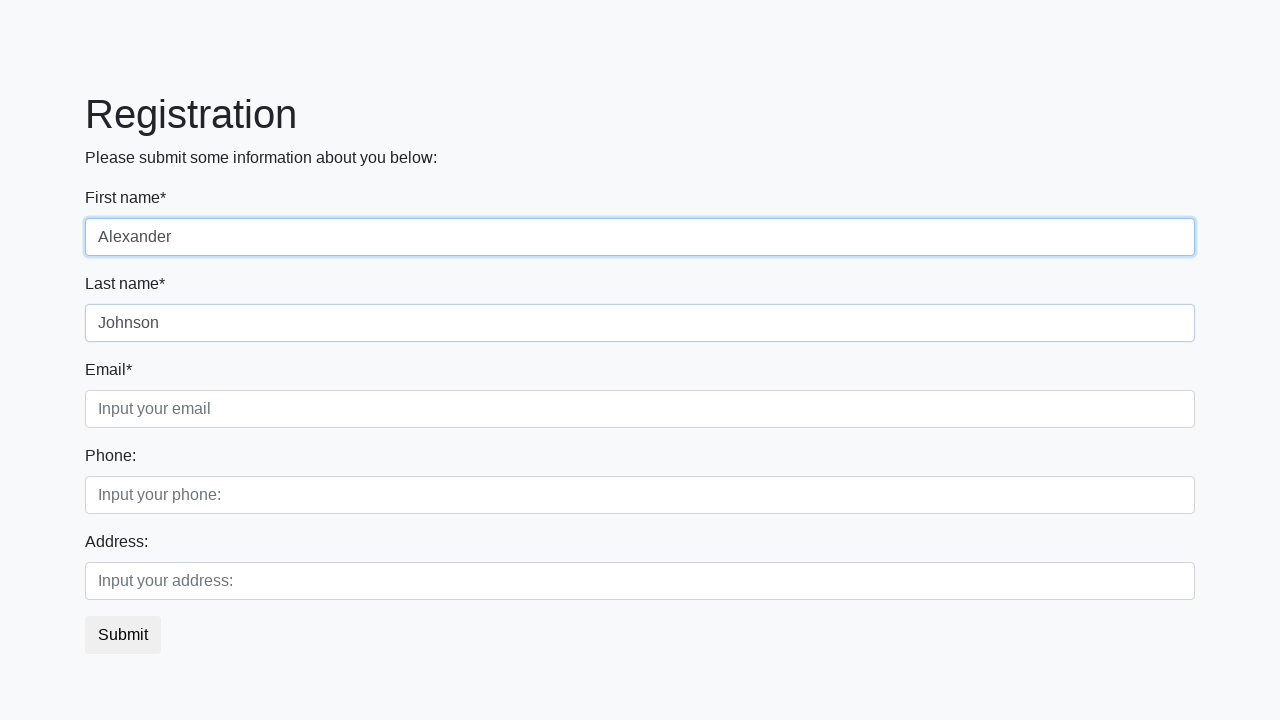

Filled email field with 'alex.johnson@example.com' on input[placeholder="Input your email"]
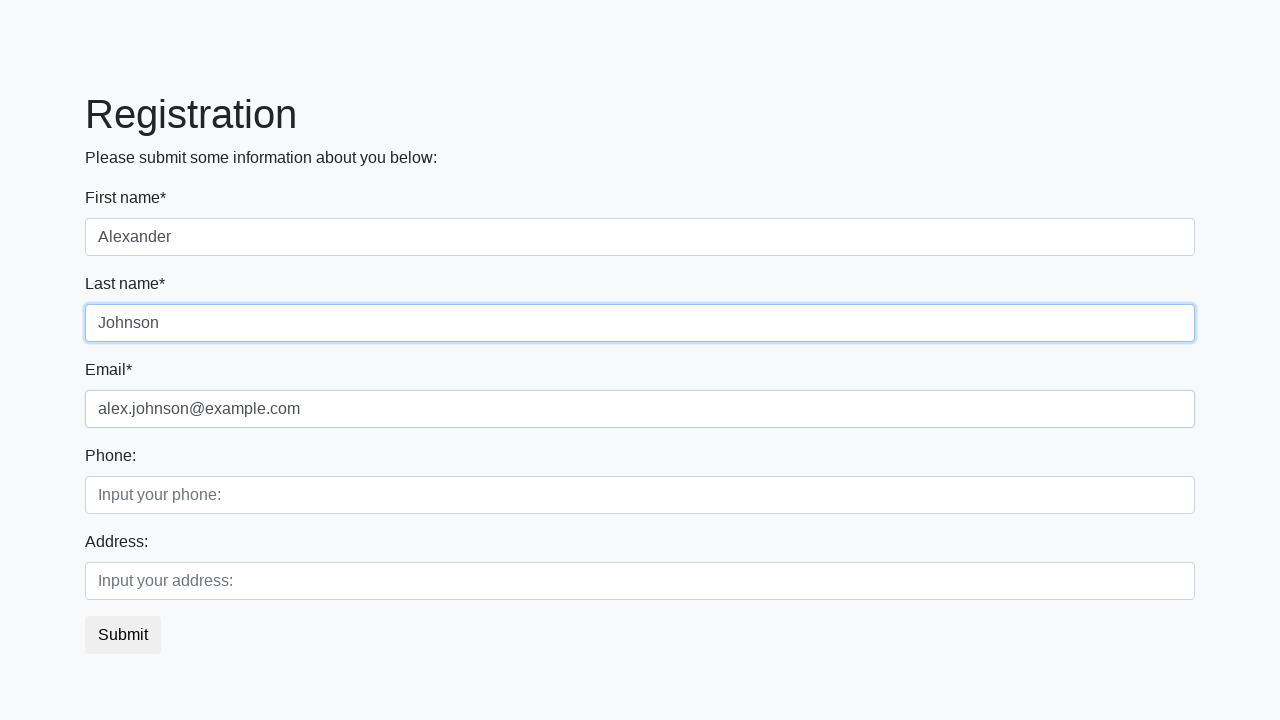

Clicked submit button to register at (123, 635) on button.btn
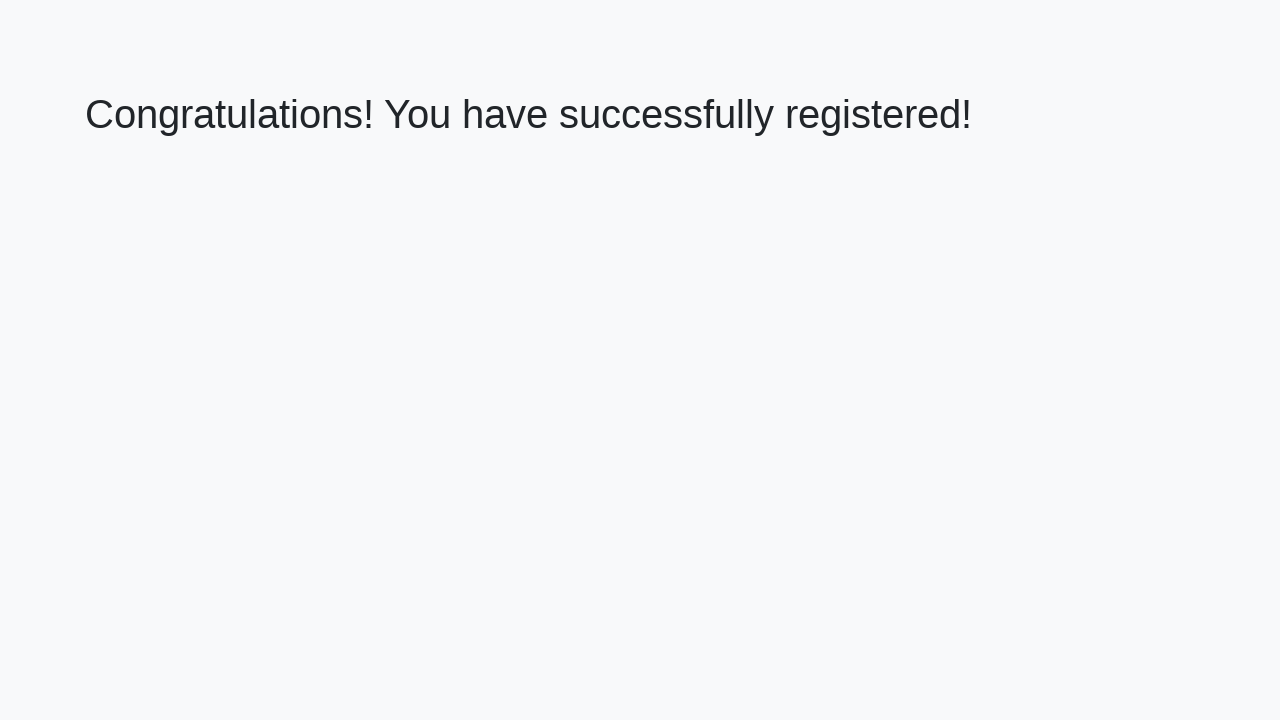

Success message heading loaded
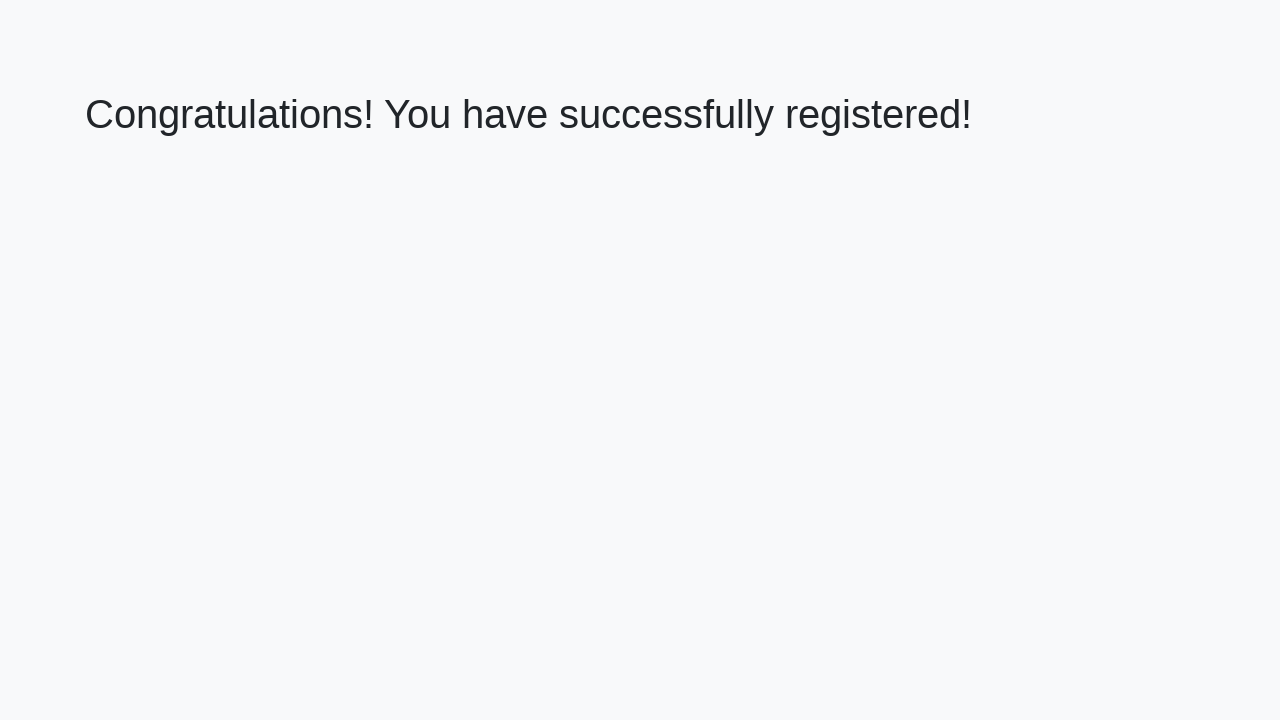

Retrieved success message text
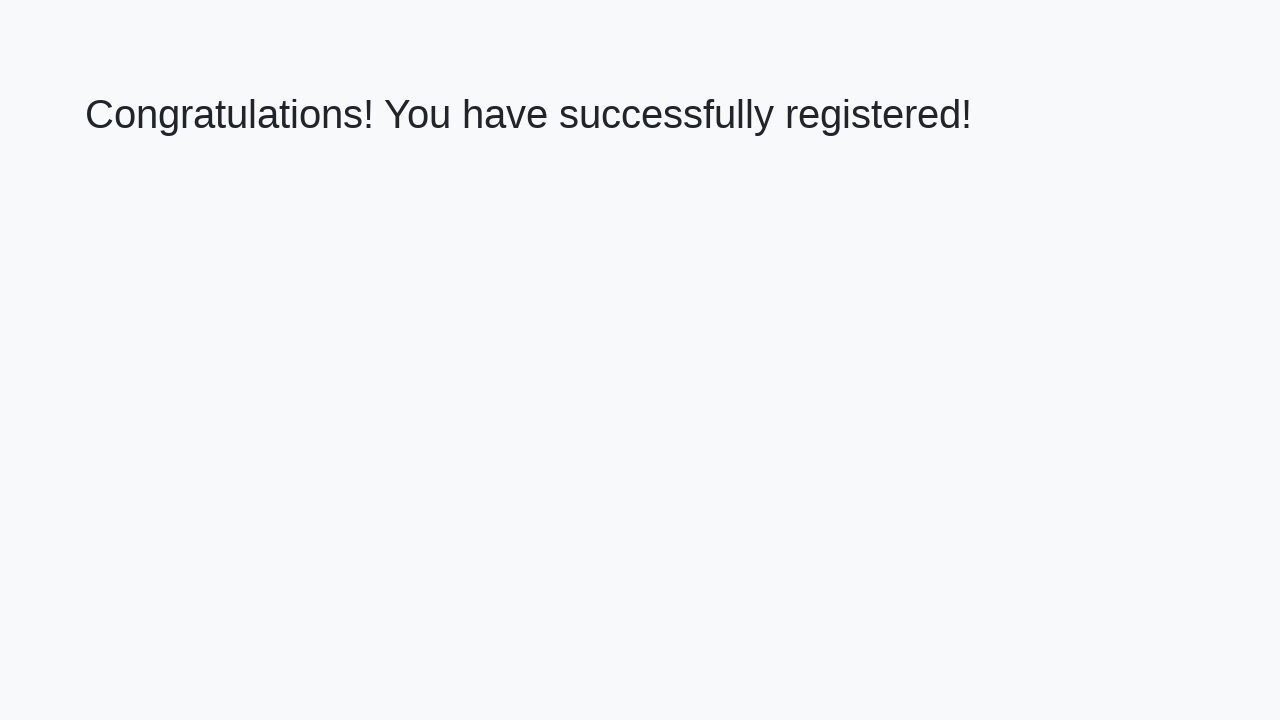

Verified success message matches expected text
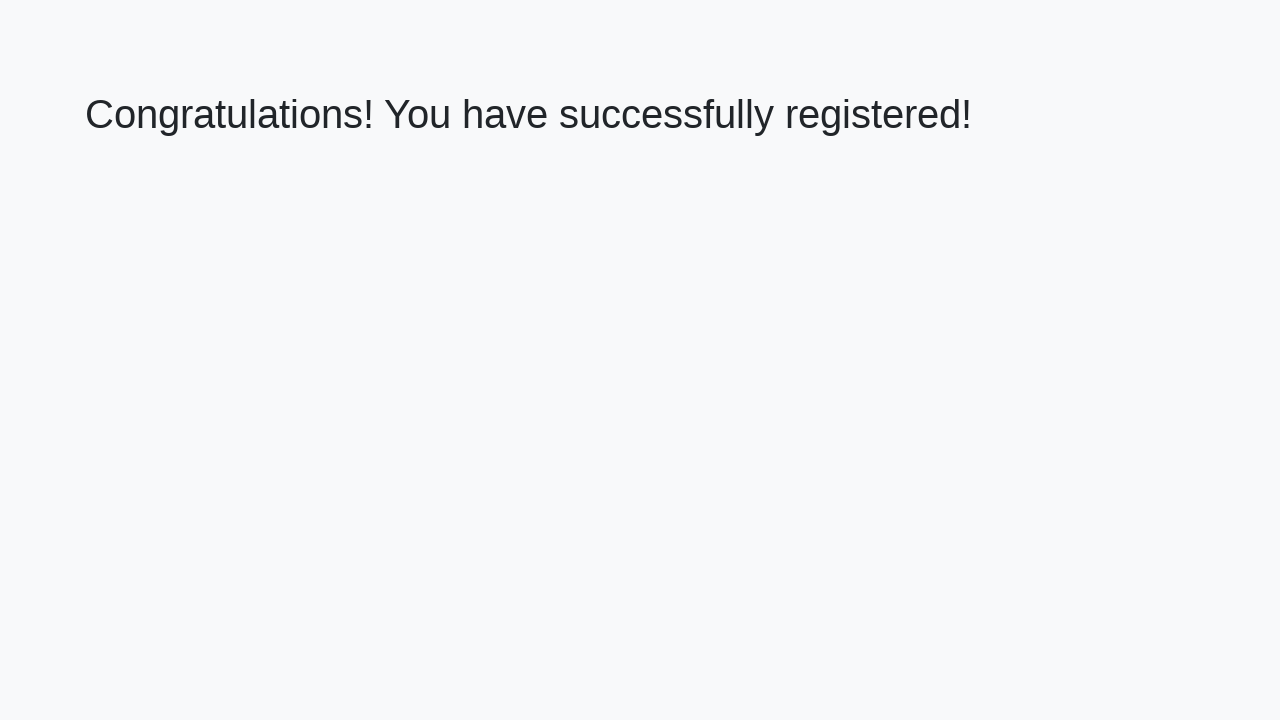

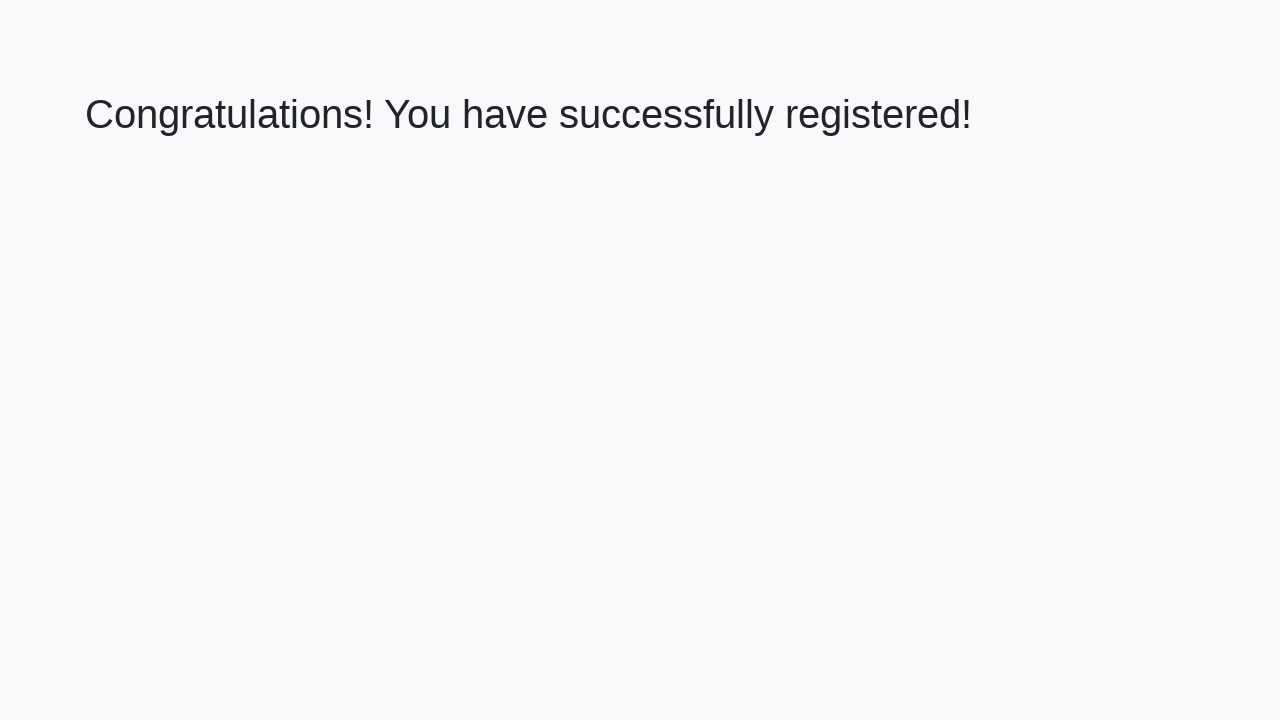